Tests accordion FAQ section by clicking on the seventh accordion heading and verifying the dropdown content appears

Starting URL: https://qa-scooter.praktikum-services.ru/

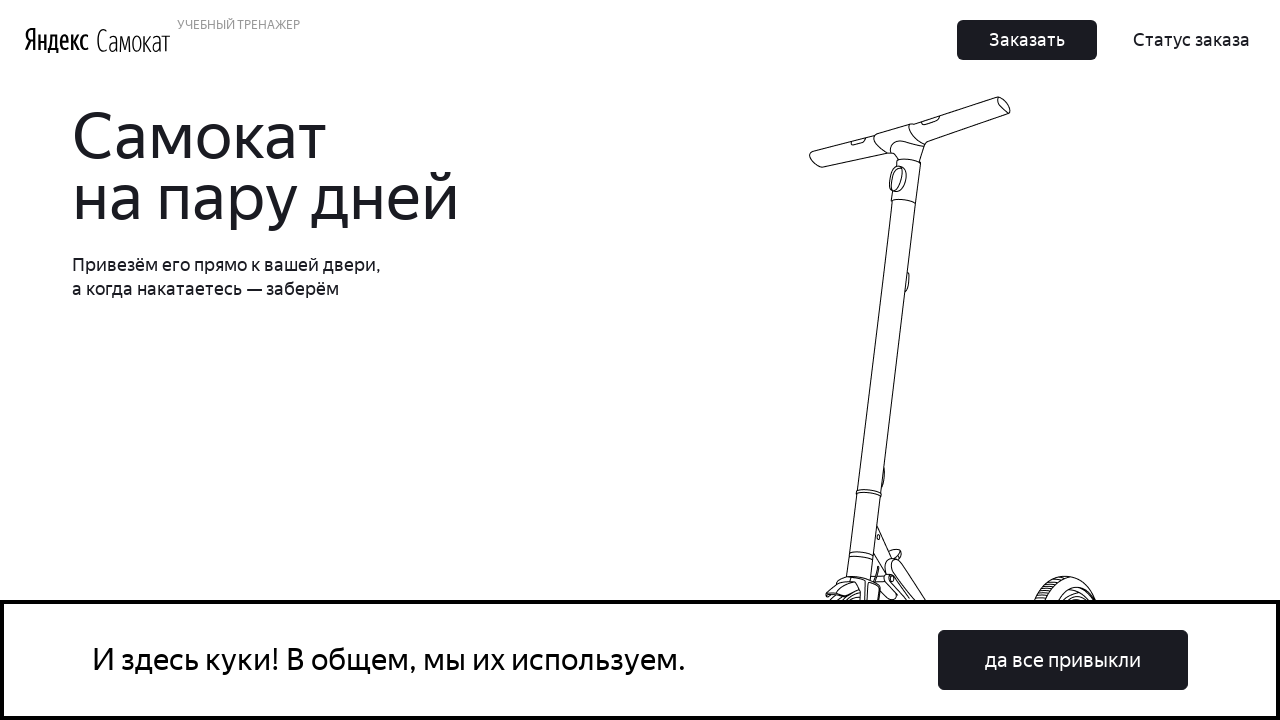

Waited for accordion heading 6 to be visible
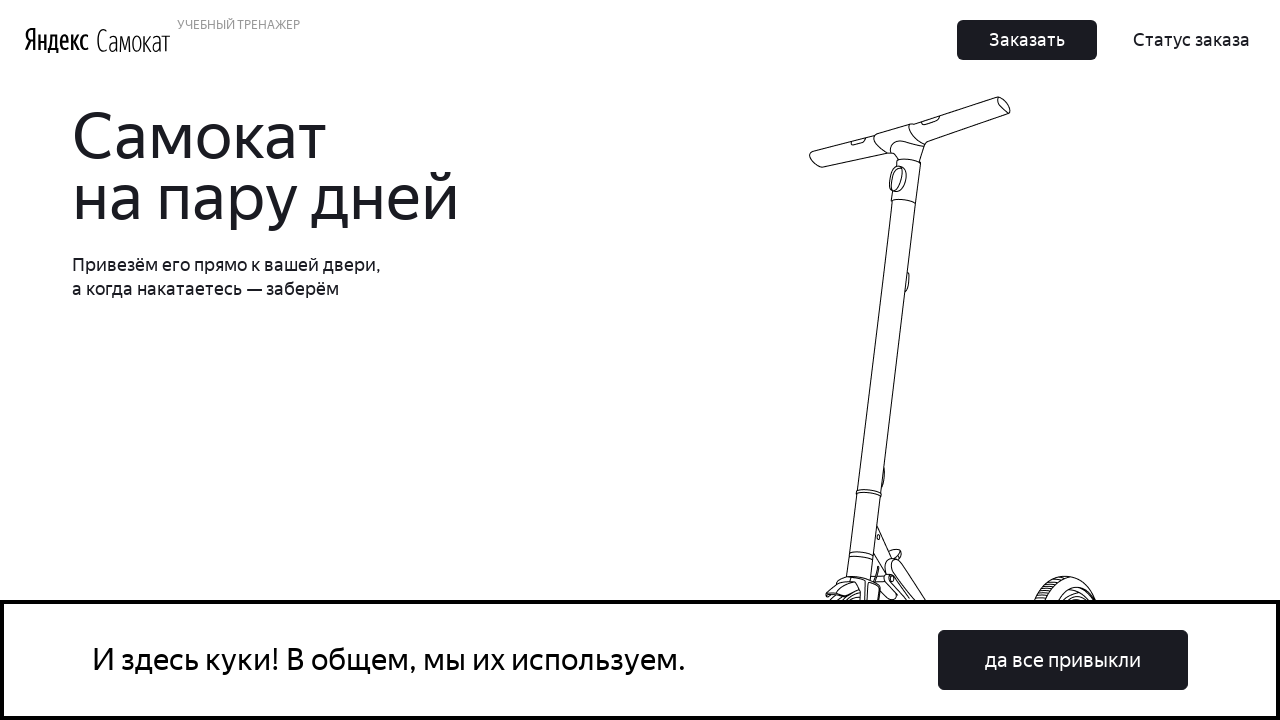

Scrolled accordion heading 6 into view
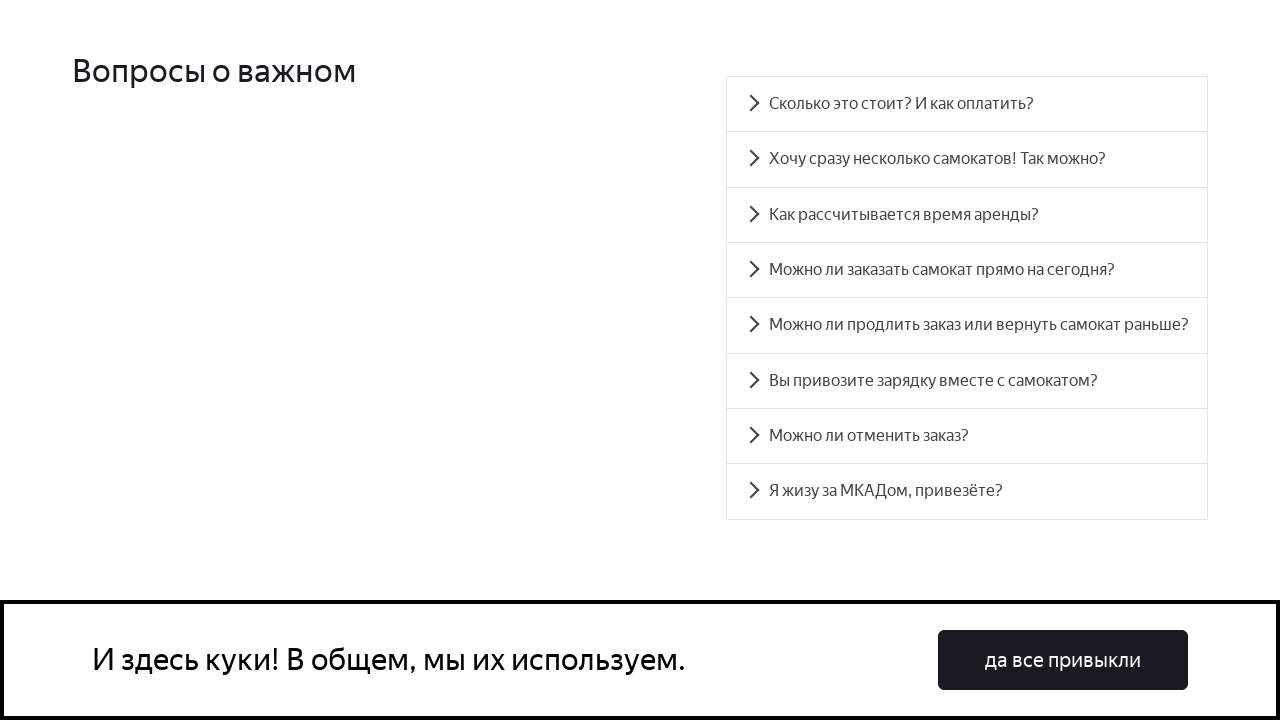

Clicked on accordion heading 6 to expand it at (967, 436) on #accordion__heading-6
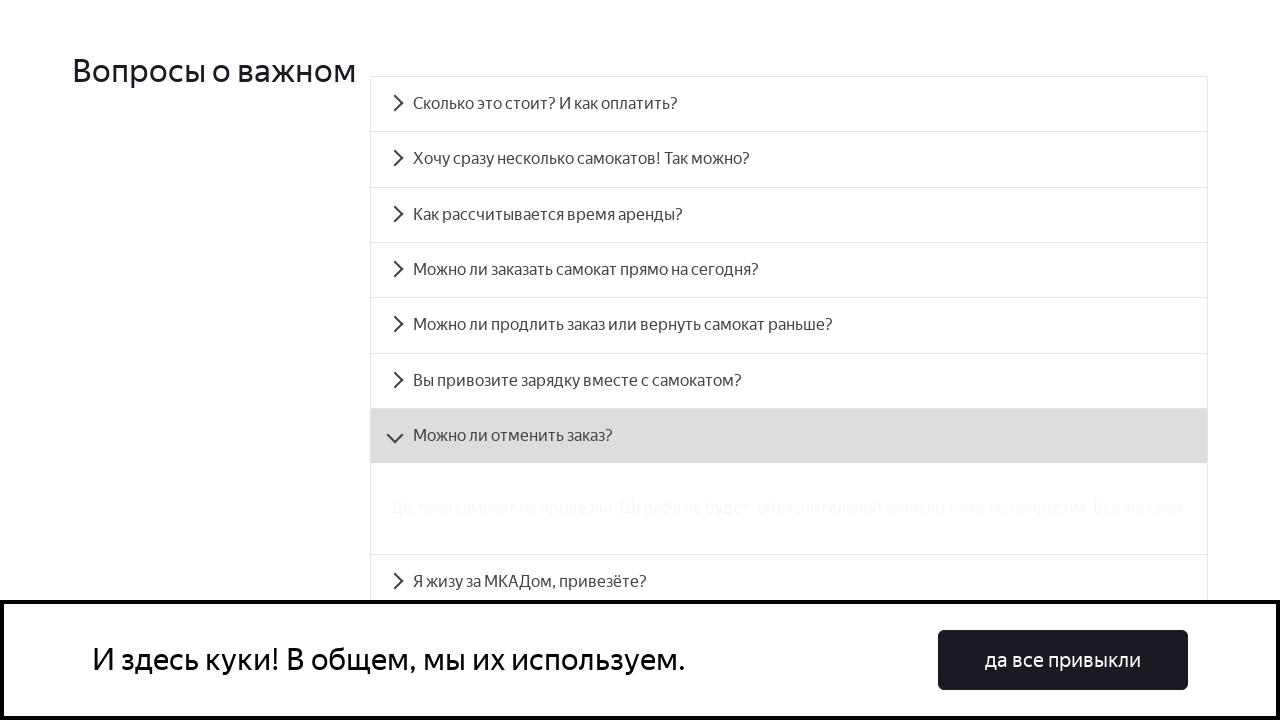

Verified accordion dropdown content appeared
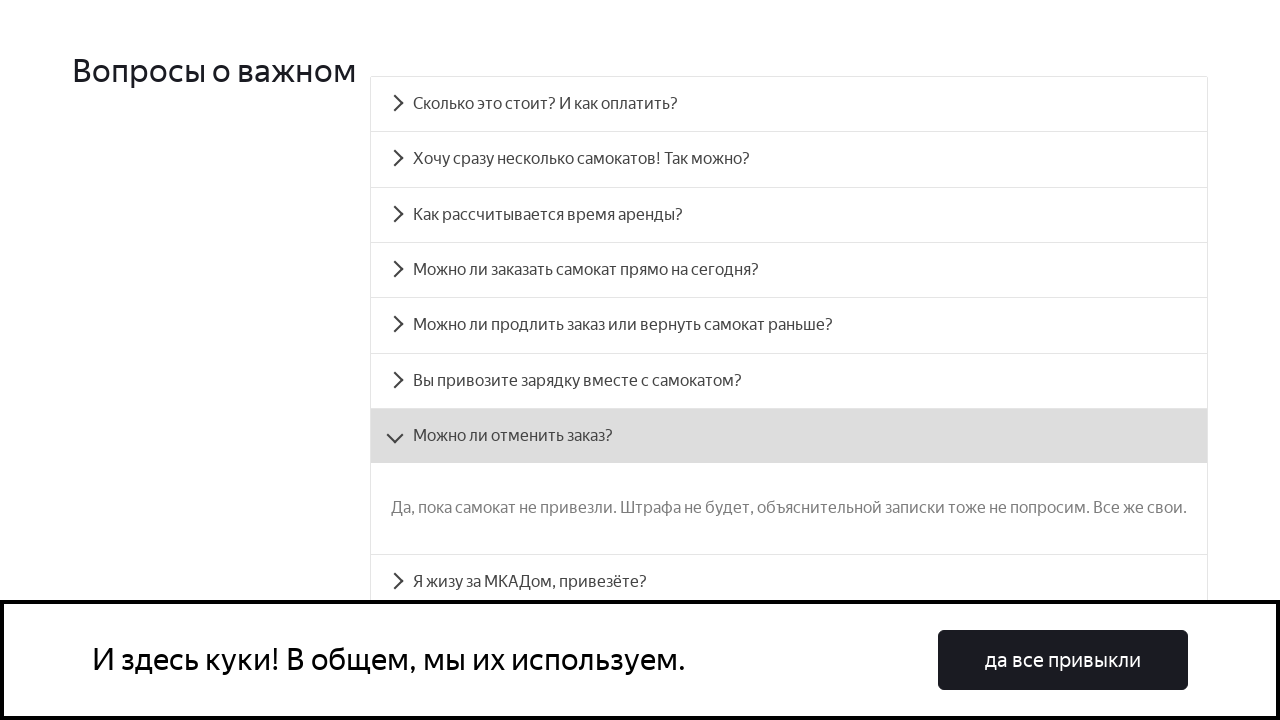

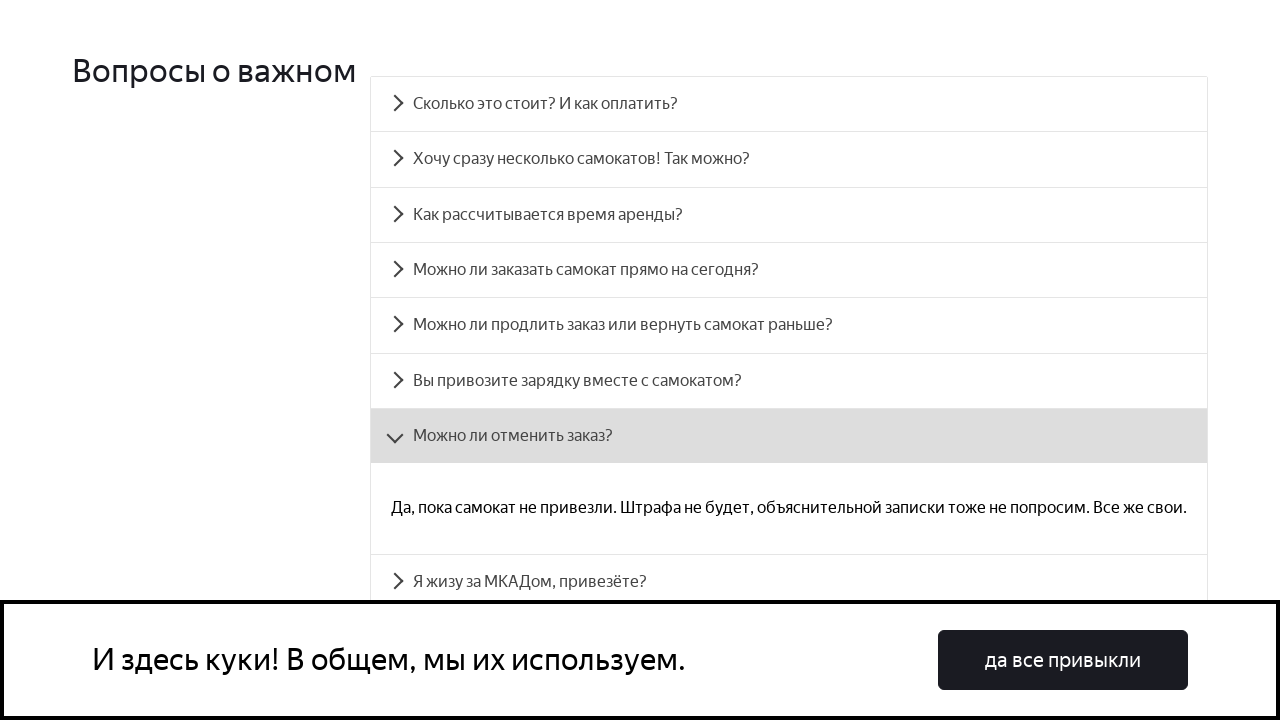